Tests various element selector methods on a demo page by finding elements using different locator strategies and interacting with them

Starting URL: https://testeroprogramowania.github.io/selenium/basics.html

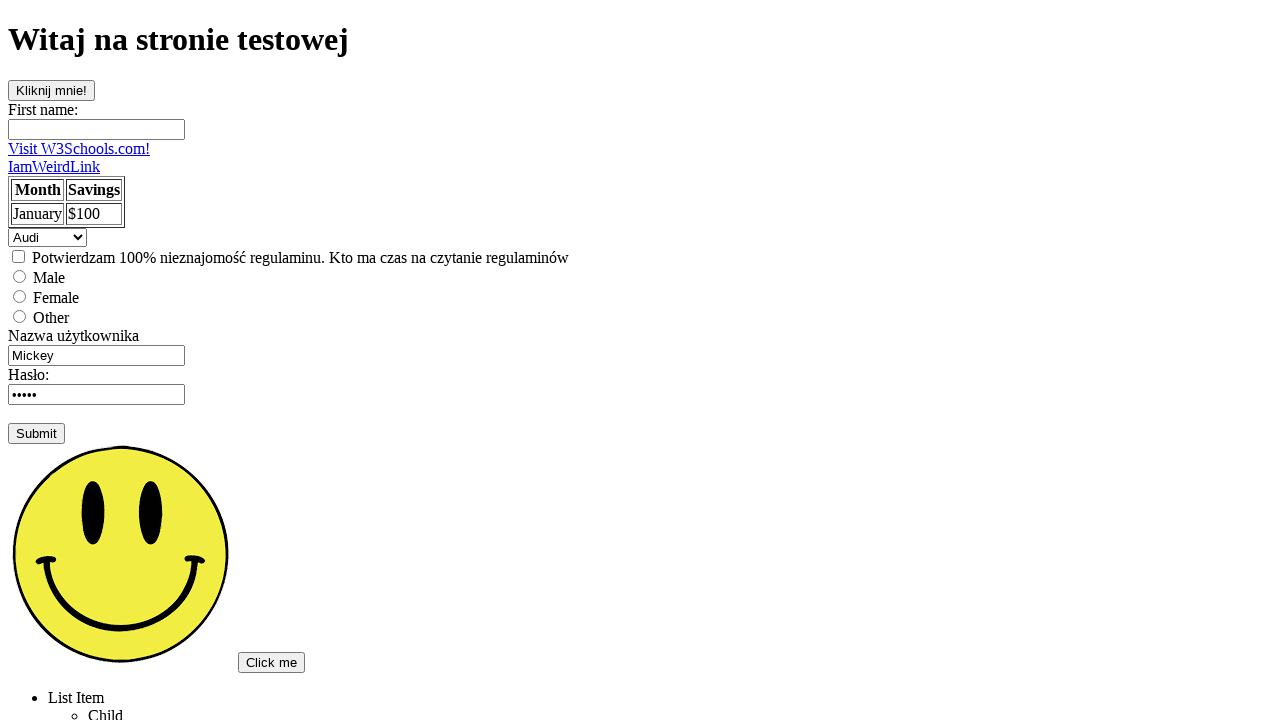

Located first input element using tag name selector
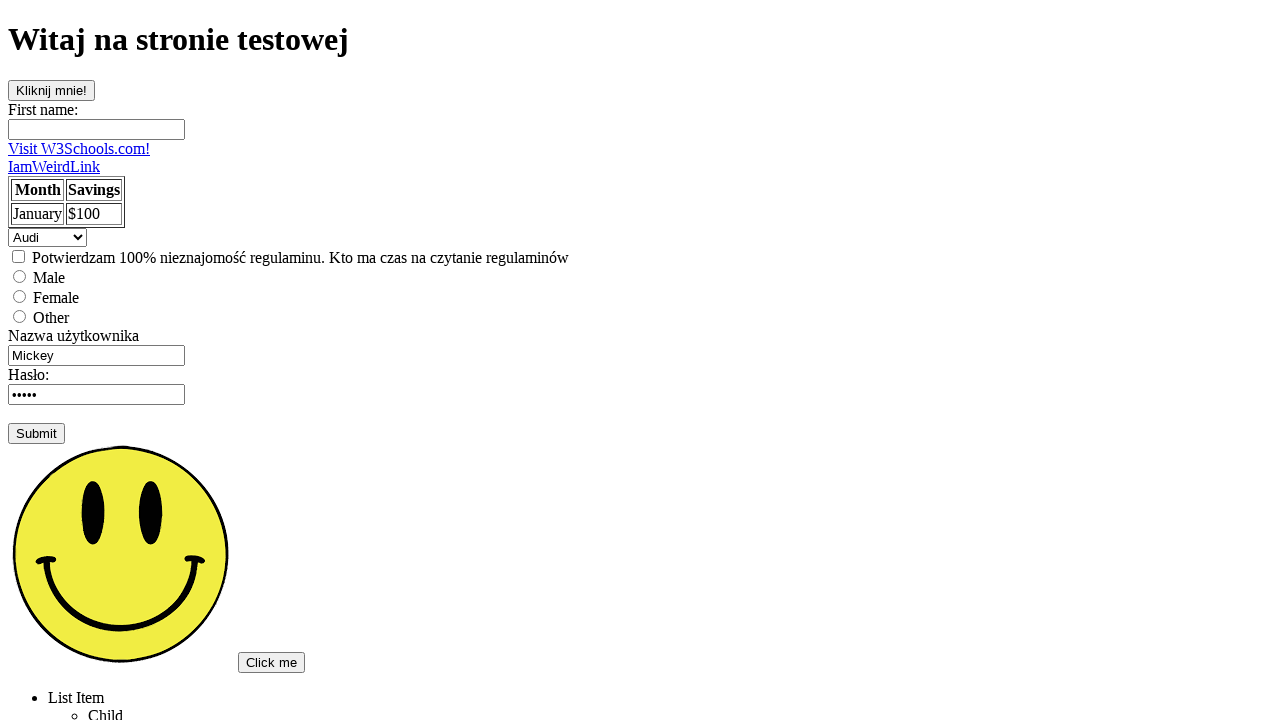

Filled first input element with 'Pierwszy' on input >> nth=0
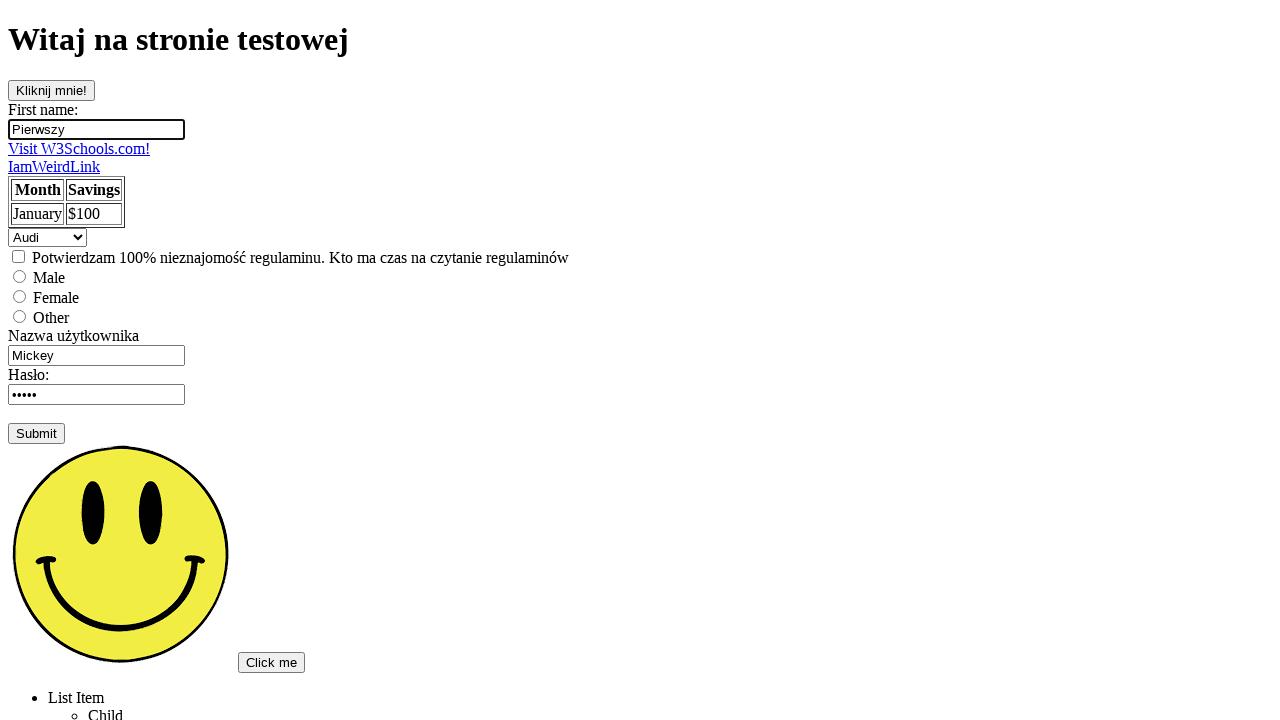

Clicked element containing text 'Visit' at (79, 148) on internal:text="Visit"i
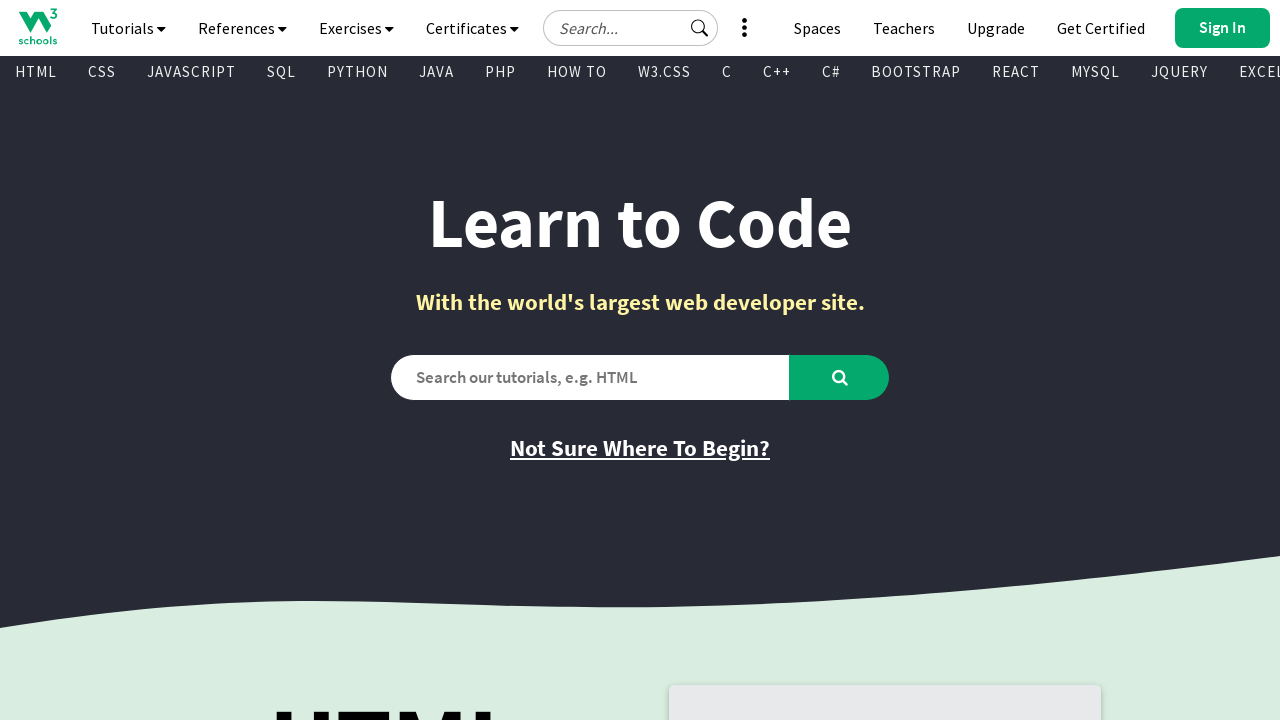

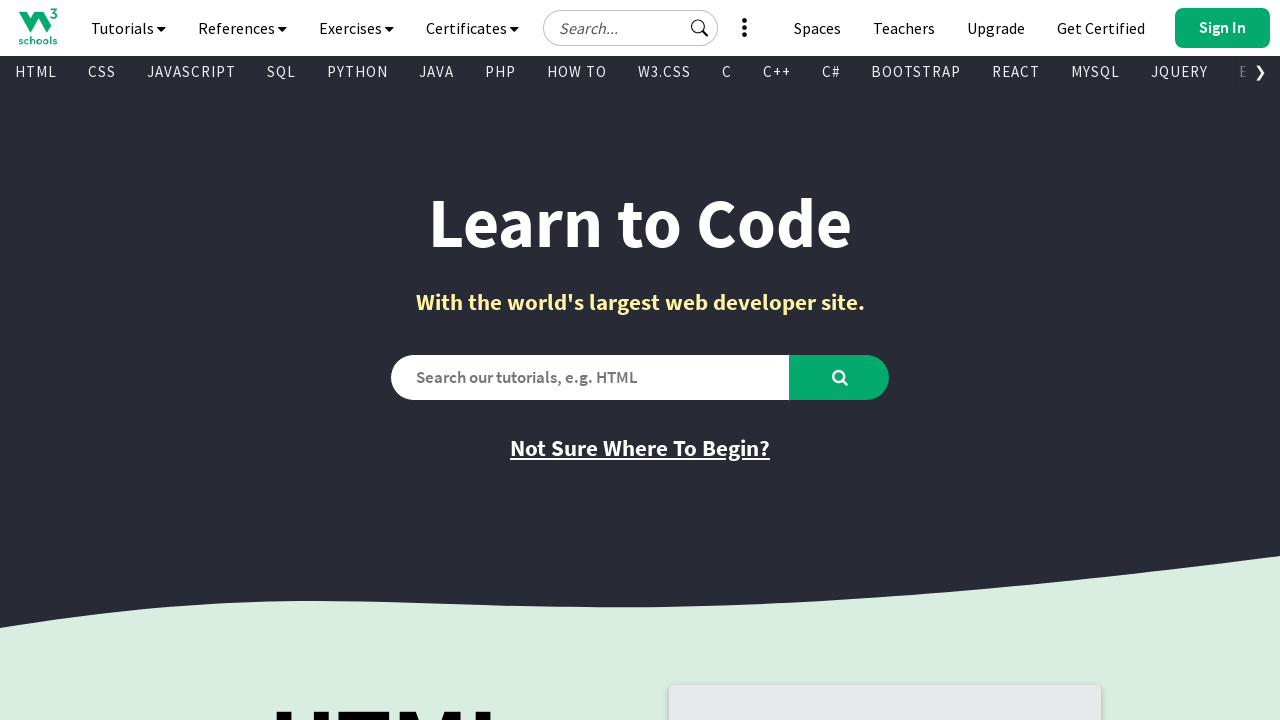